Navigates to W3Schools website, maximizes the browser window, and verifies page properties like title and URL are accessible.

Starting URL: https://www.w3schools.com/

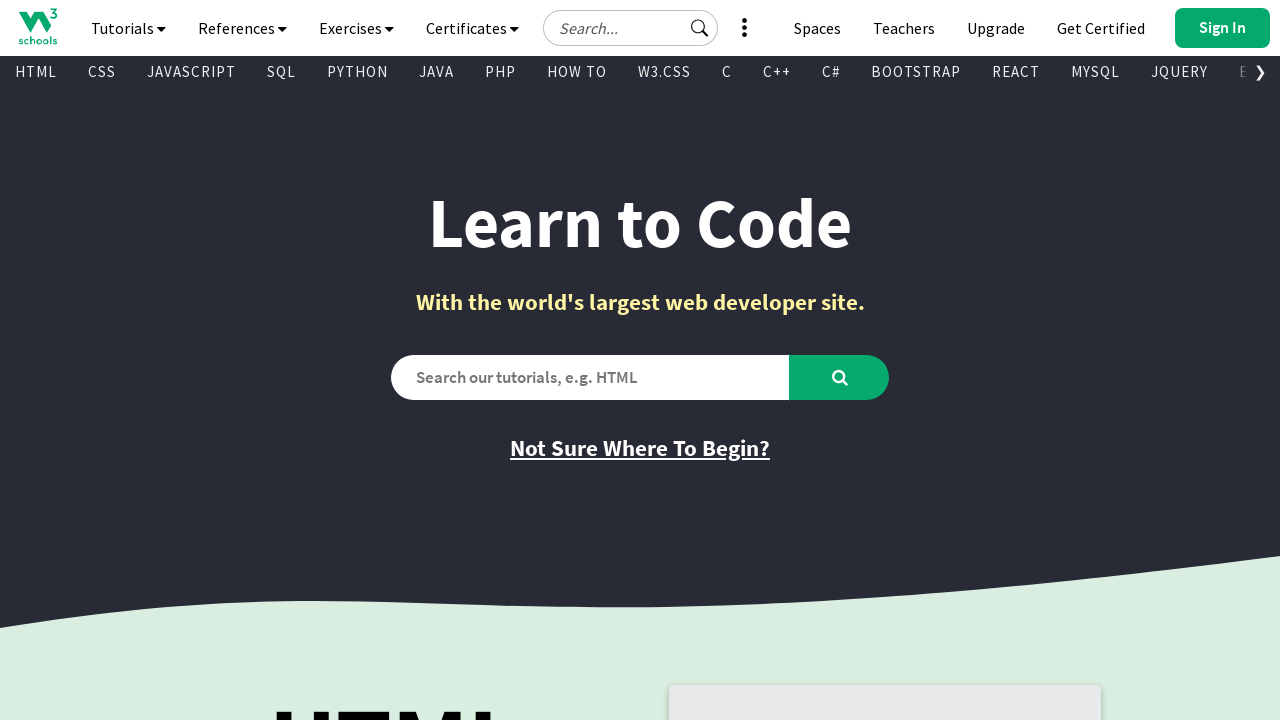

Set viewport size to 1920x1080
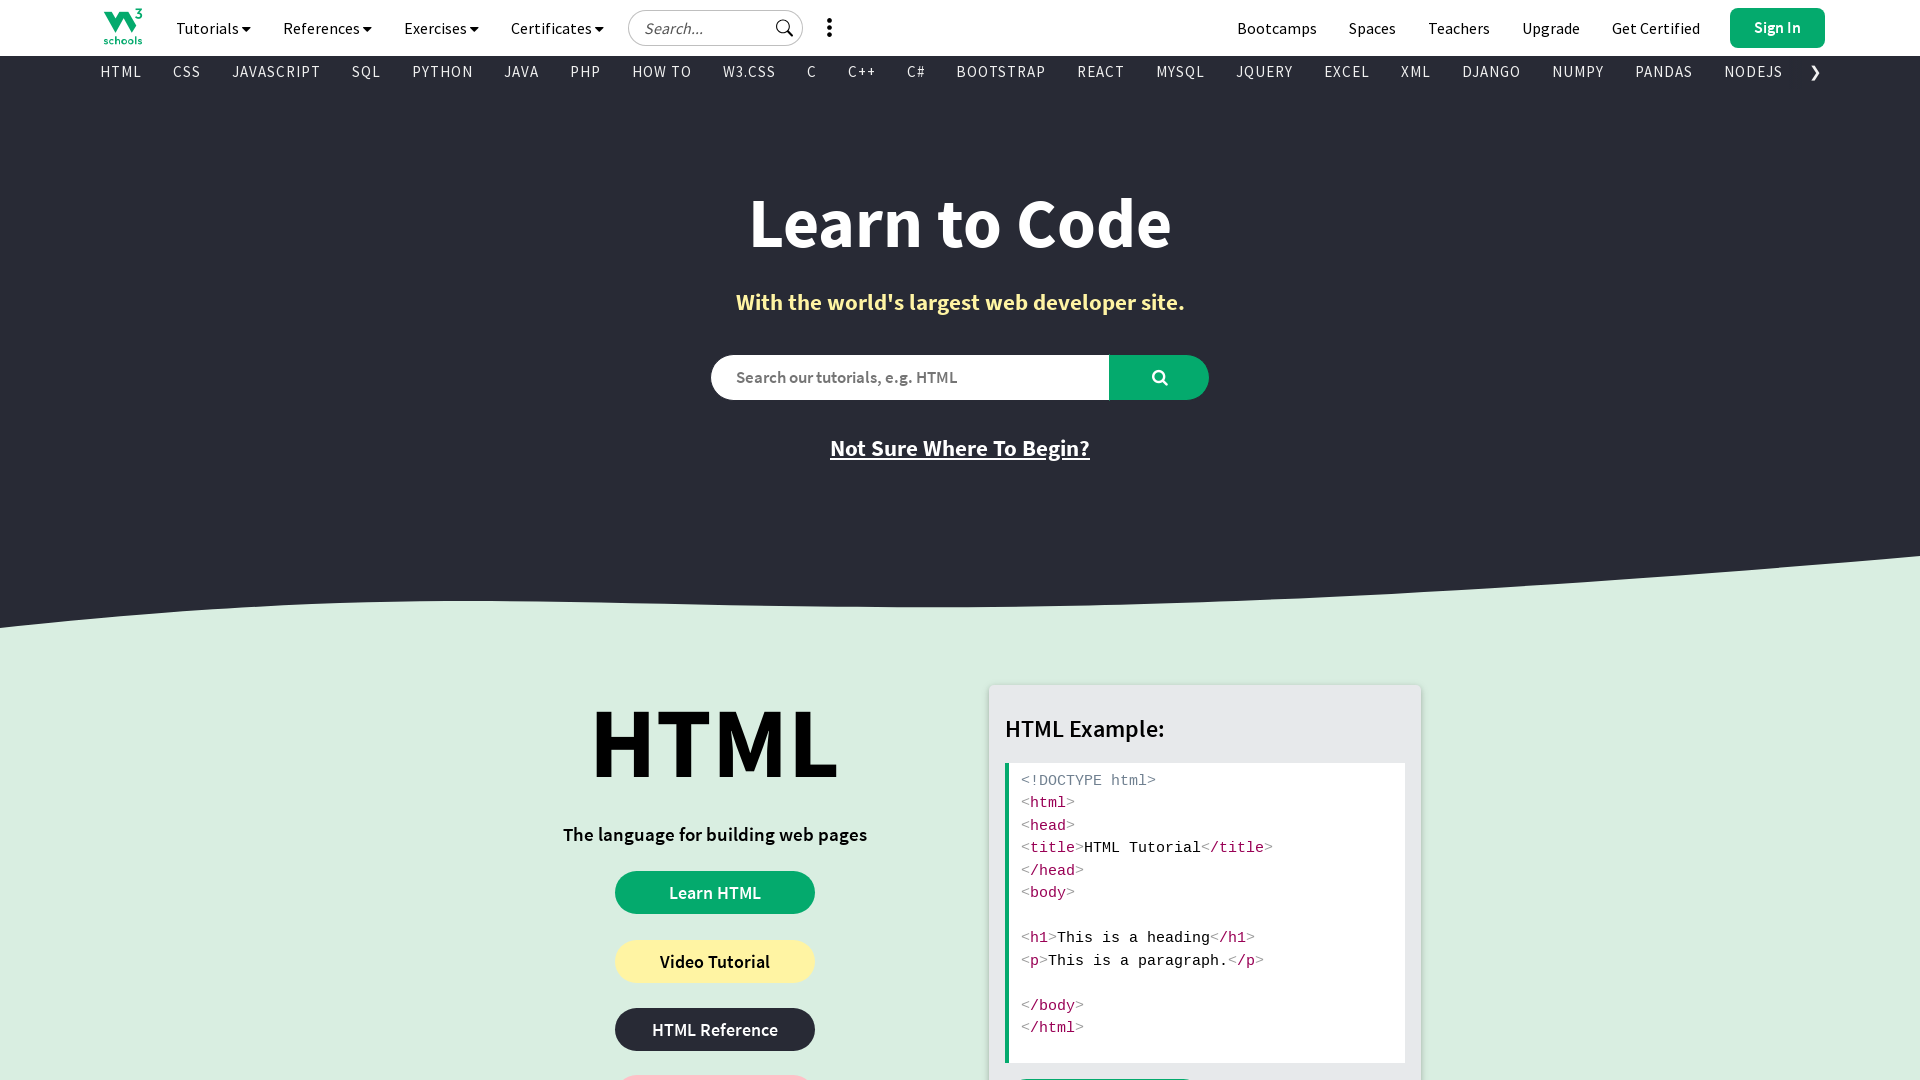

Retrieved page title: W3Schools Online Web Tutorials
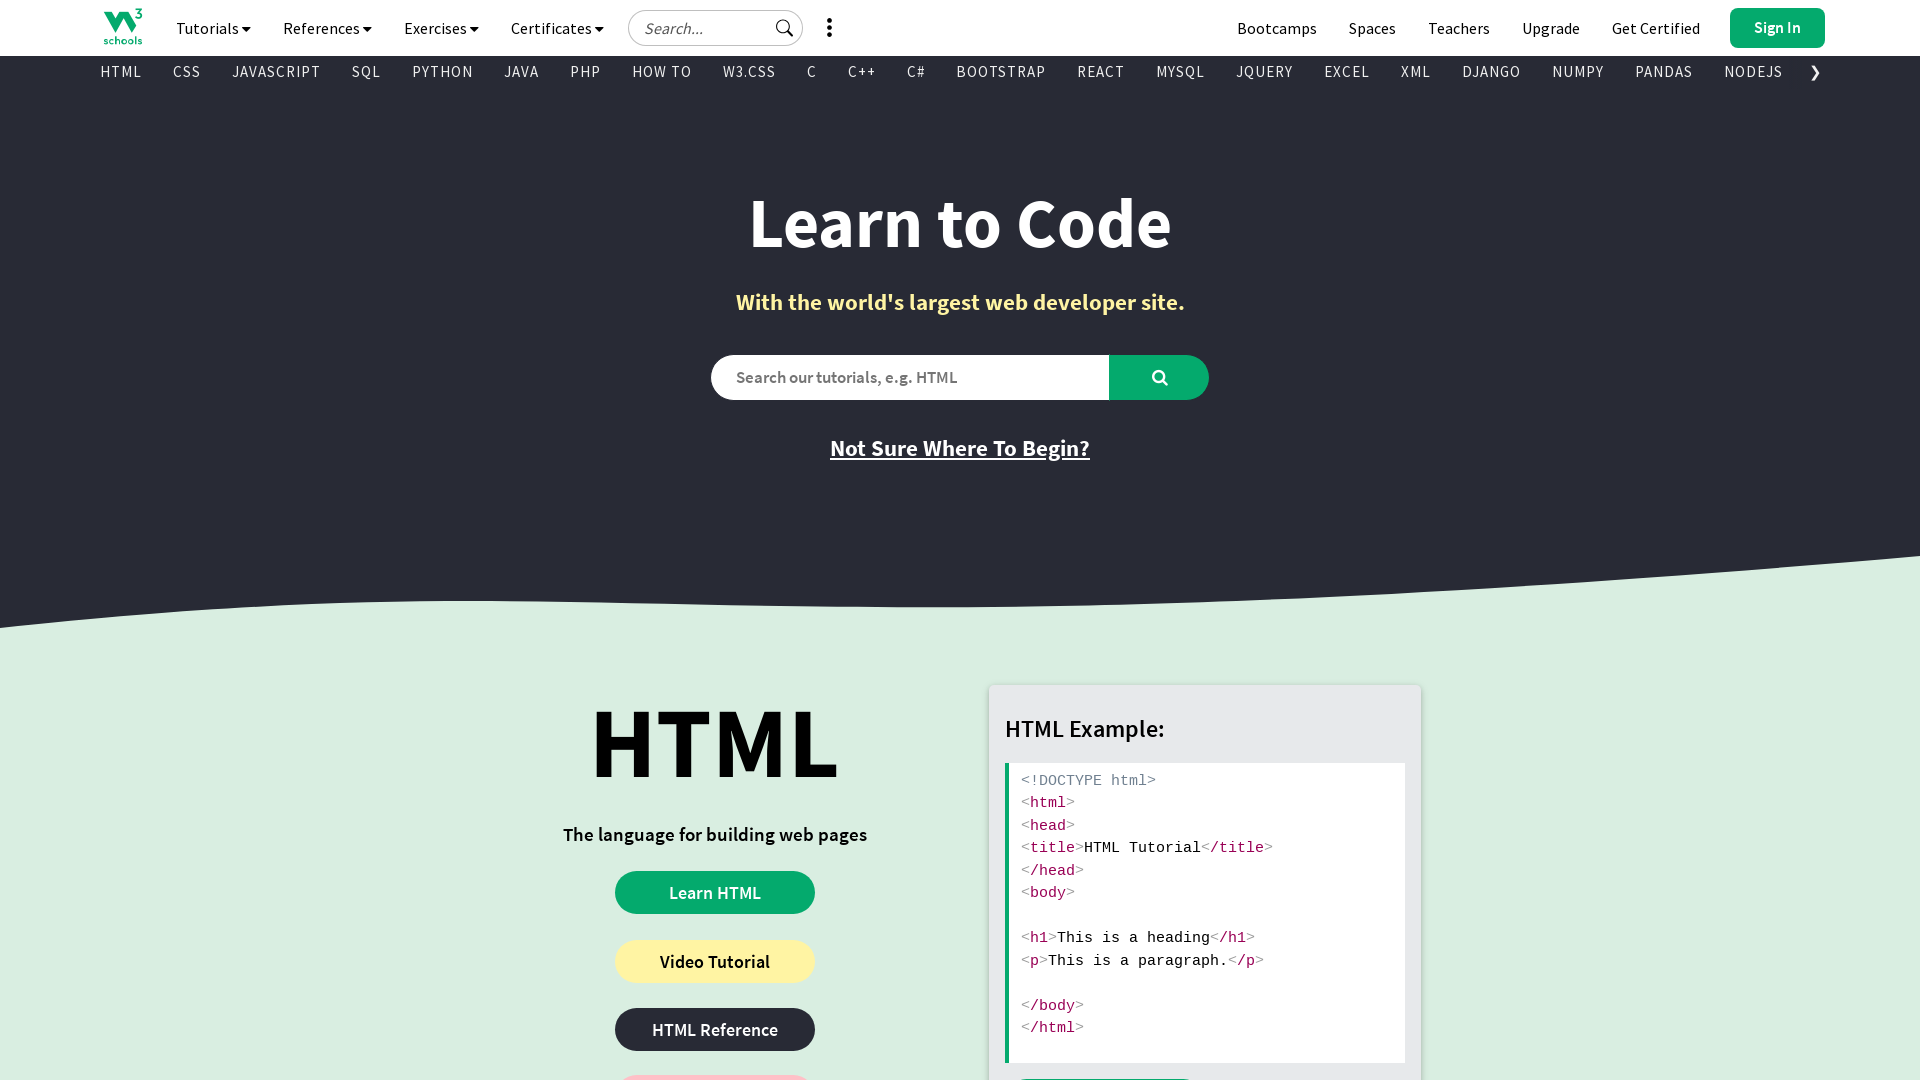

Retrieved current URL: https://www.w3schools.com/
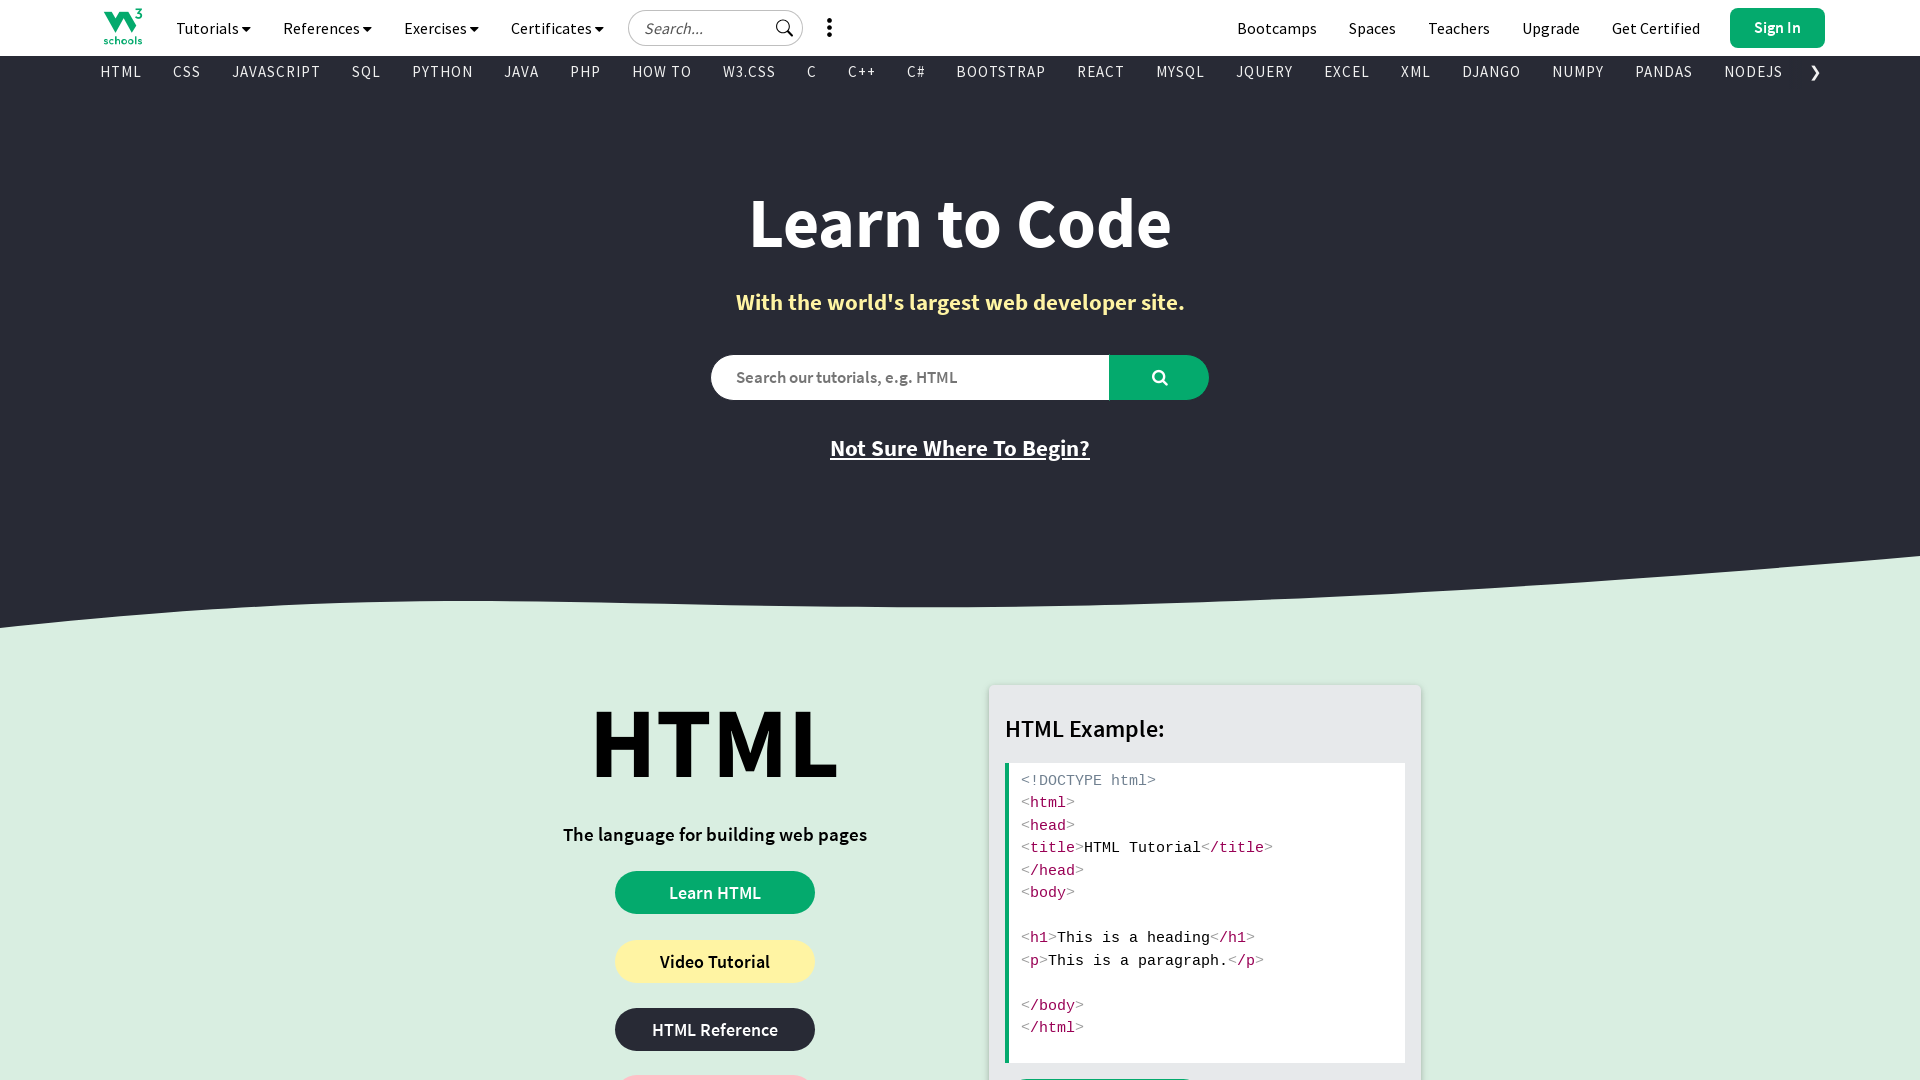

Waited for page to reach domcontentloaded state
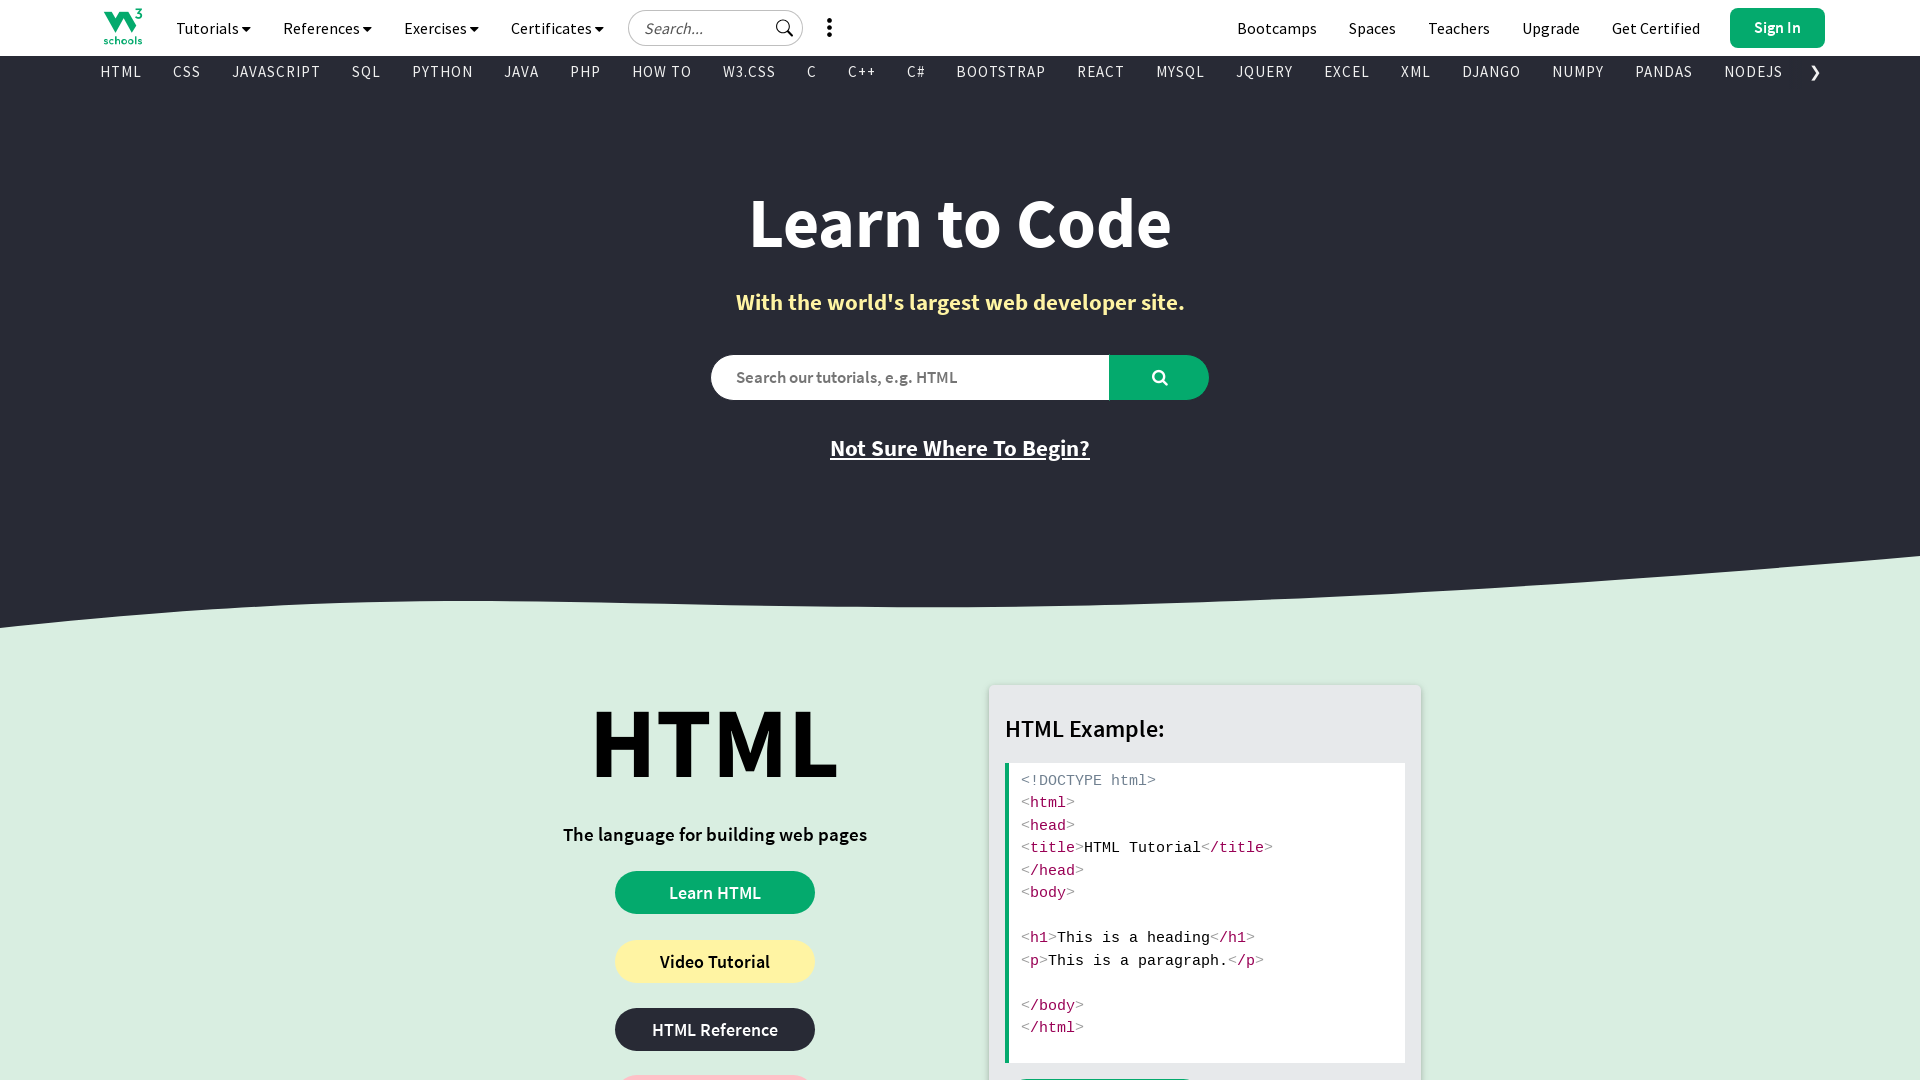

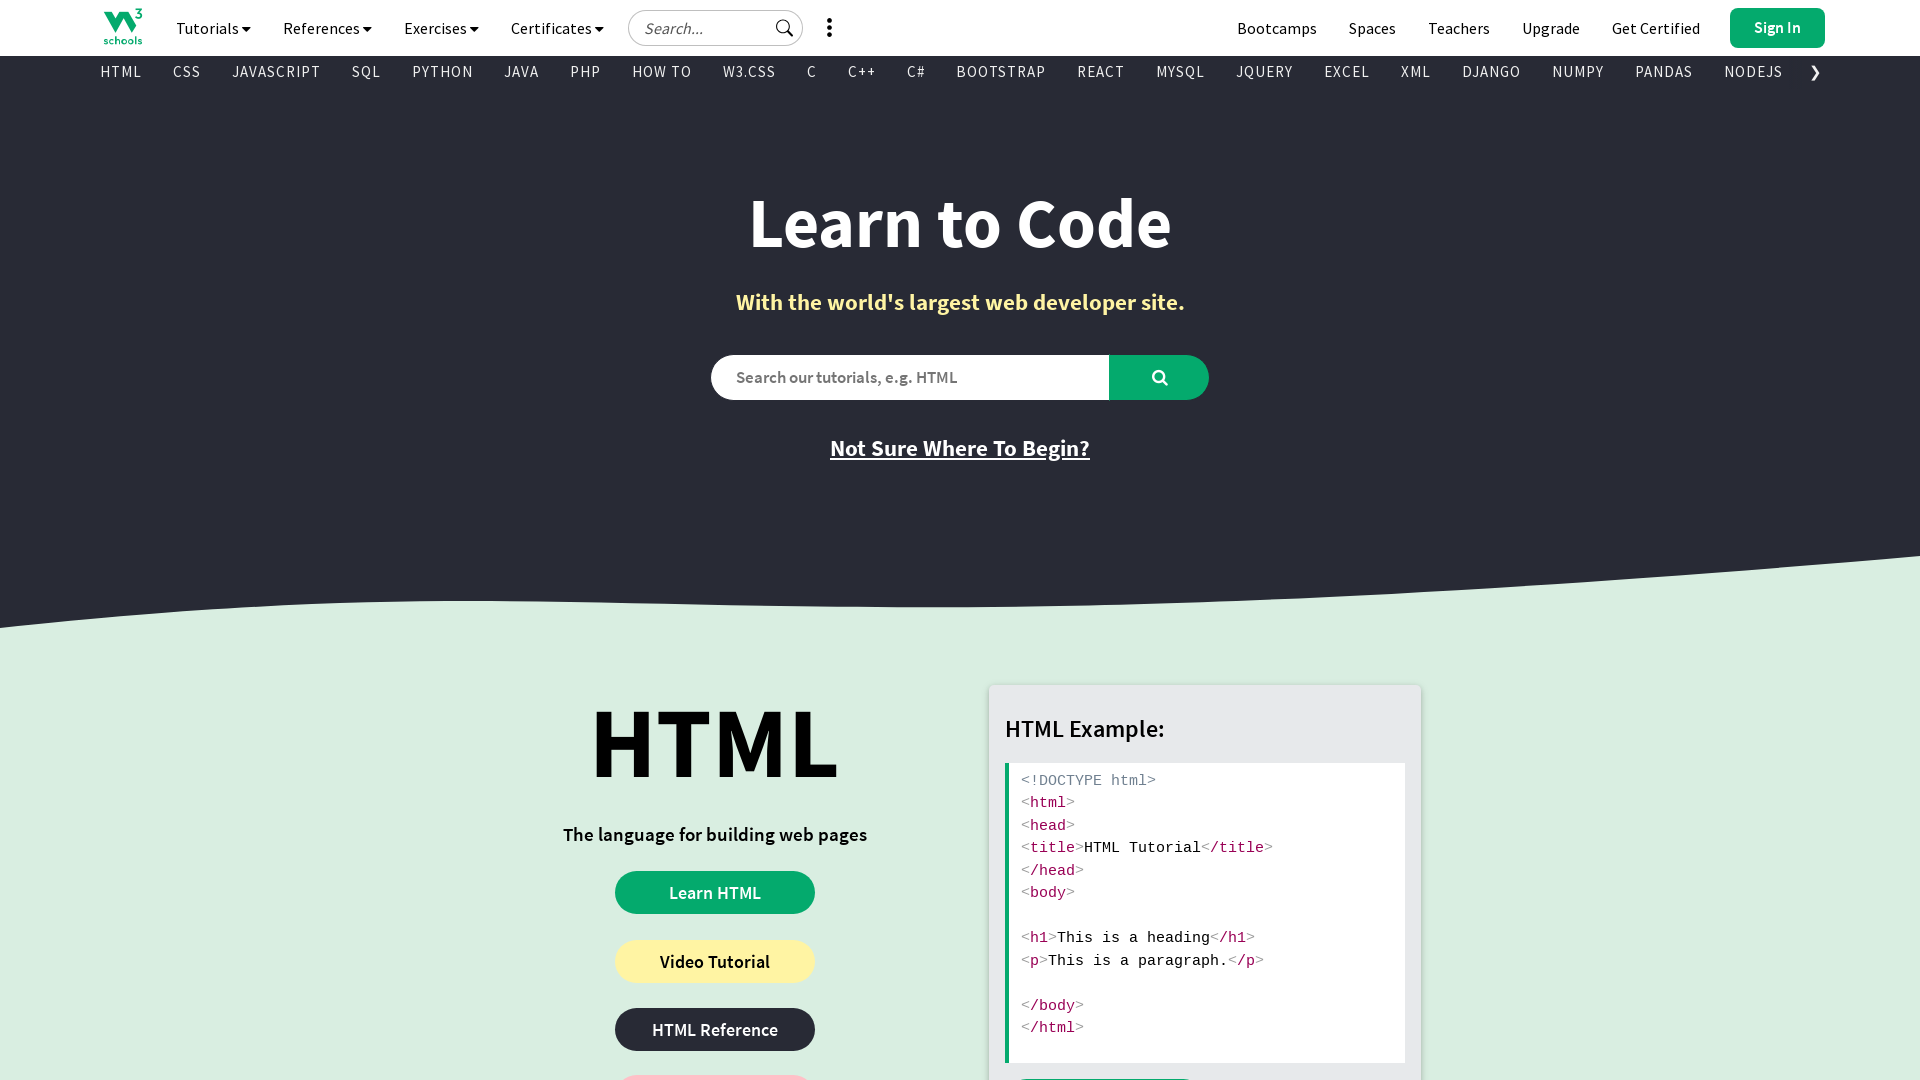